A trivial test that only asserts True with no browser automation

Starting URL: https://example.com

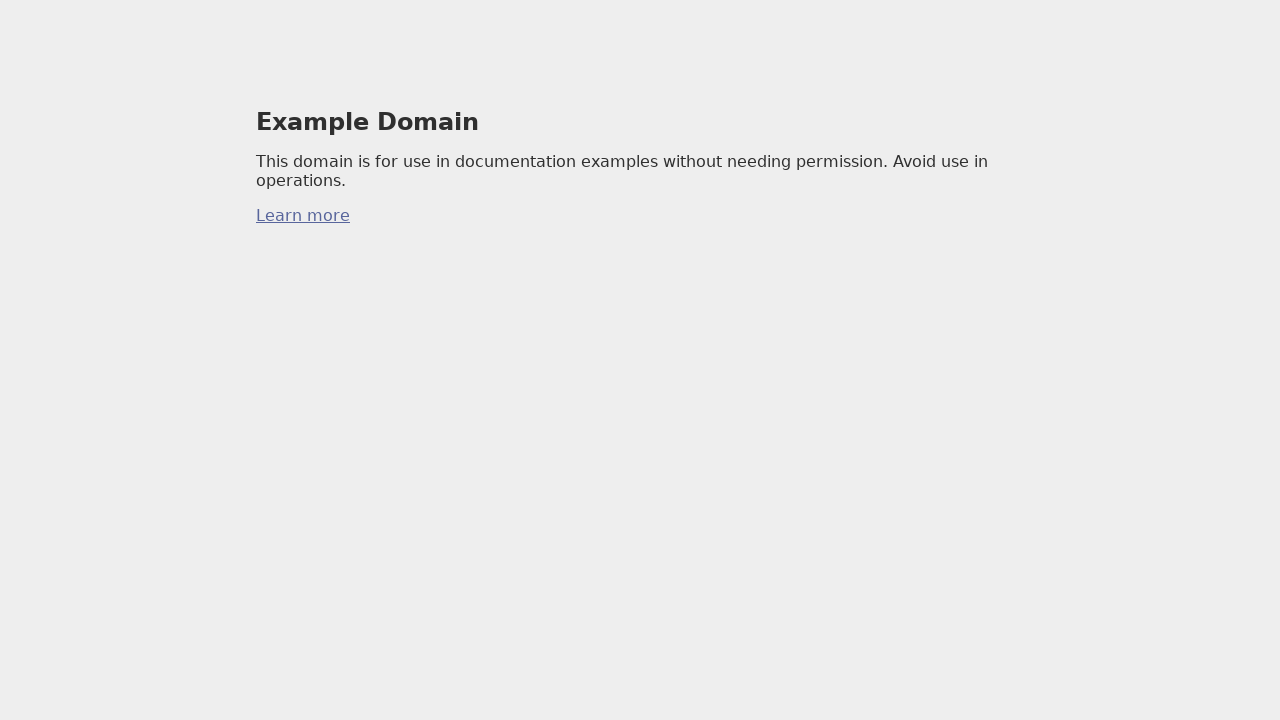

Test assertion passed
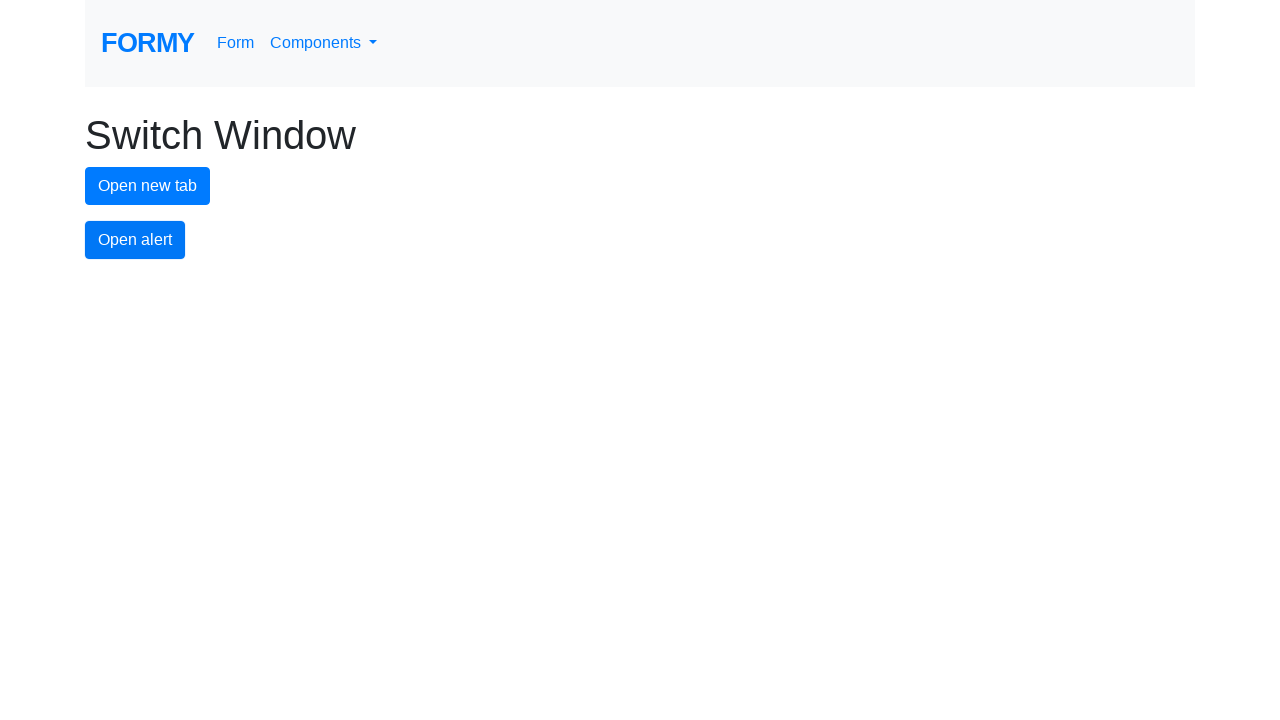

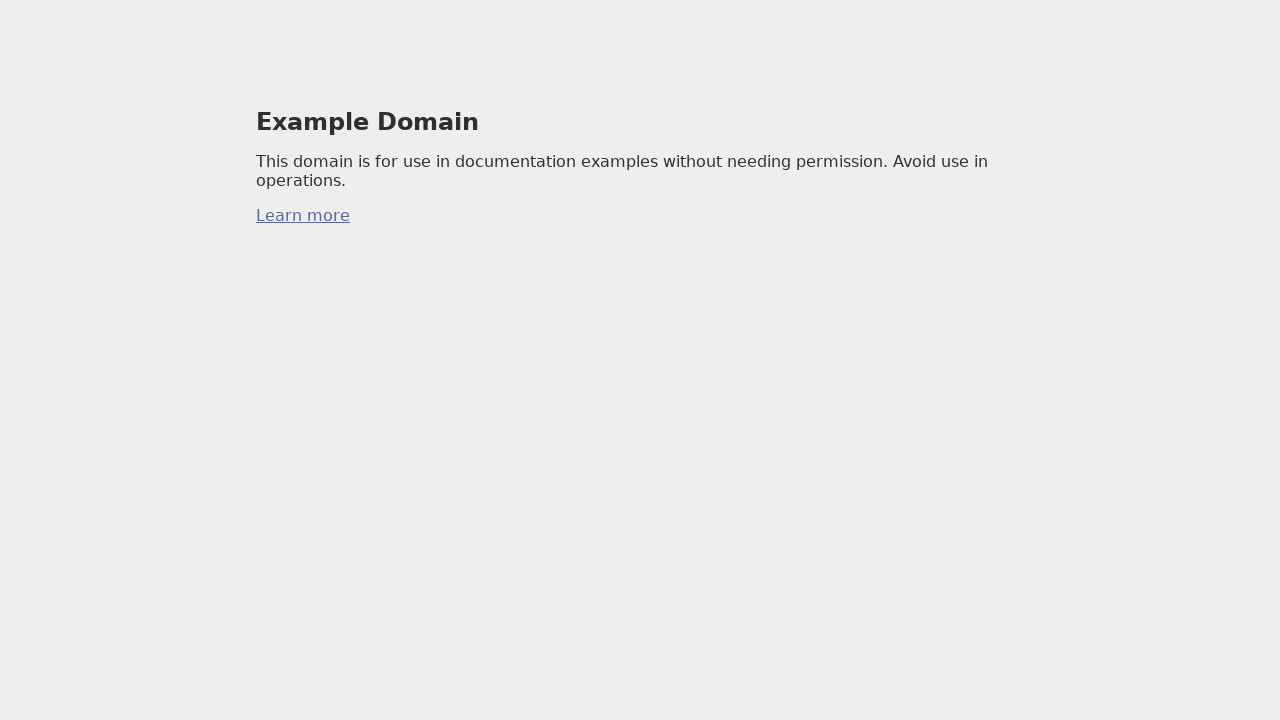